Tests the submit button by scrolling to it, verifying its text, and clicking it

Starting URL: https://demo.automationtesting.in/Register.html

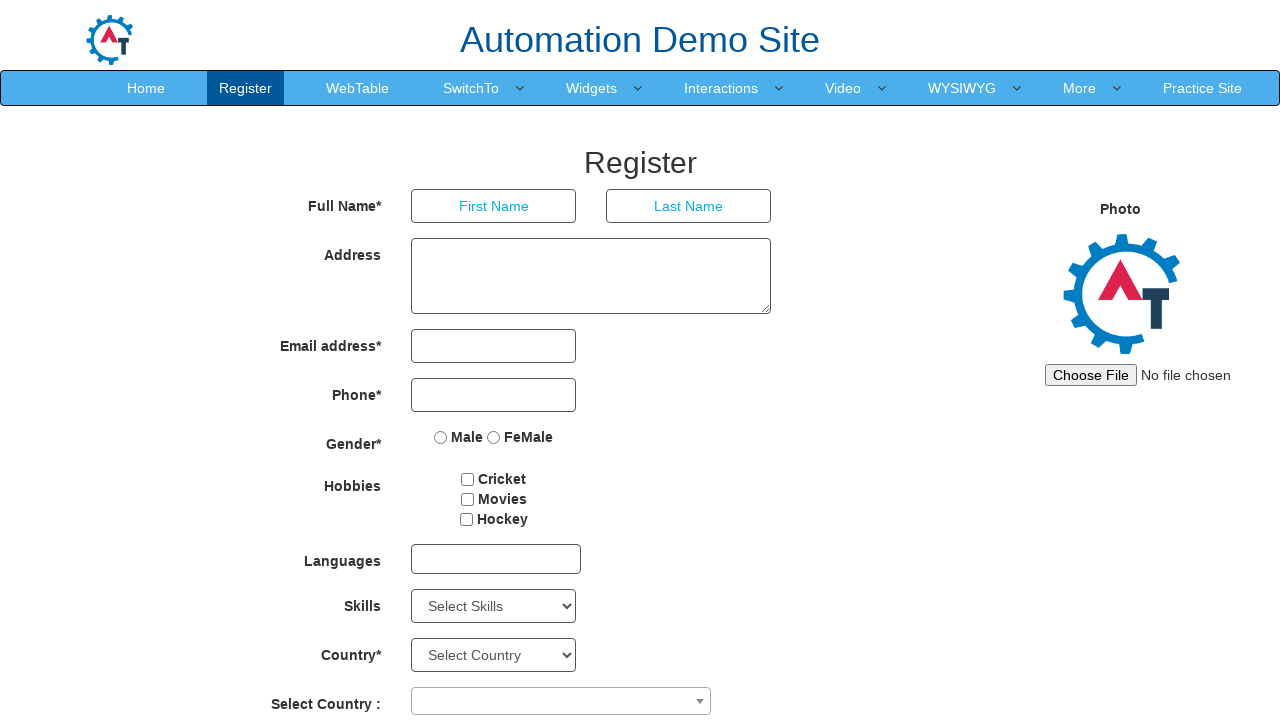

Located submit button element
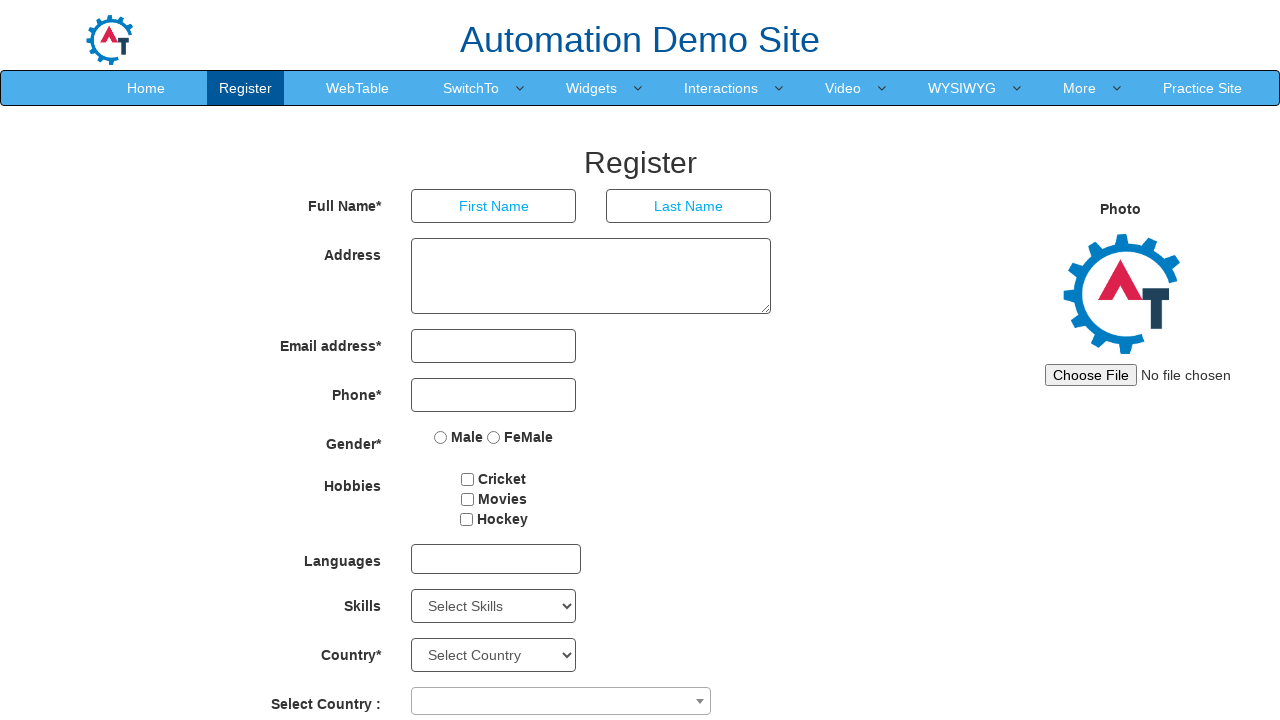

Scrolled to submit button
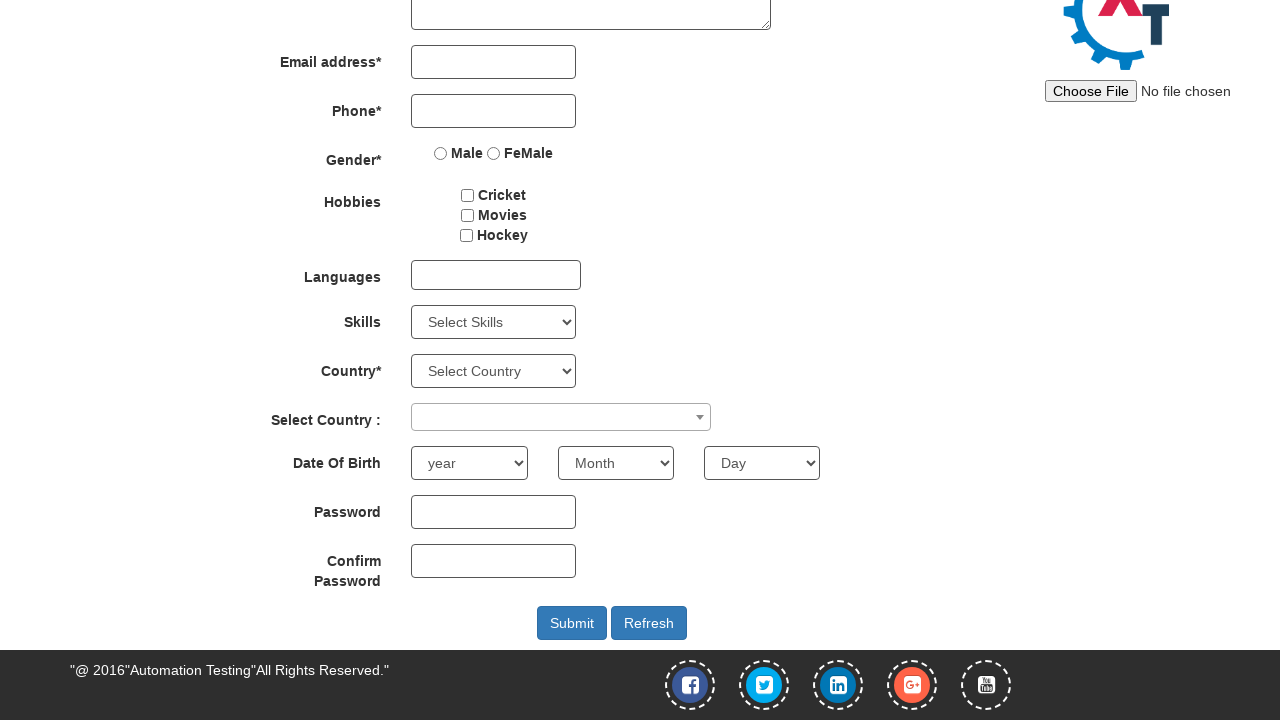

Clicked submit button at (572, 623) on #submitbtn
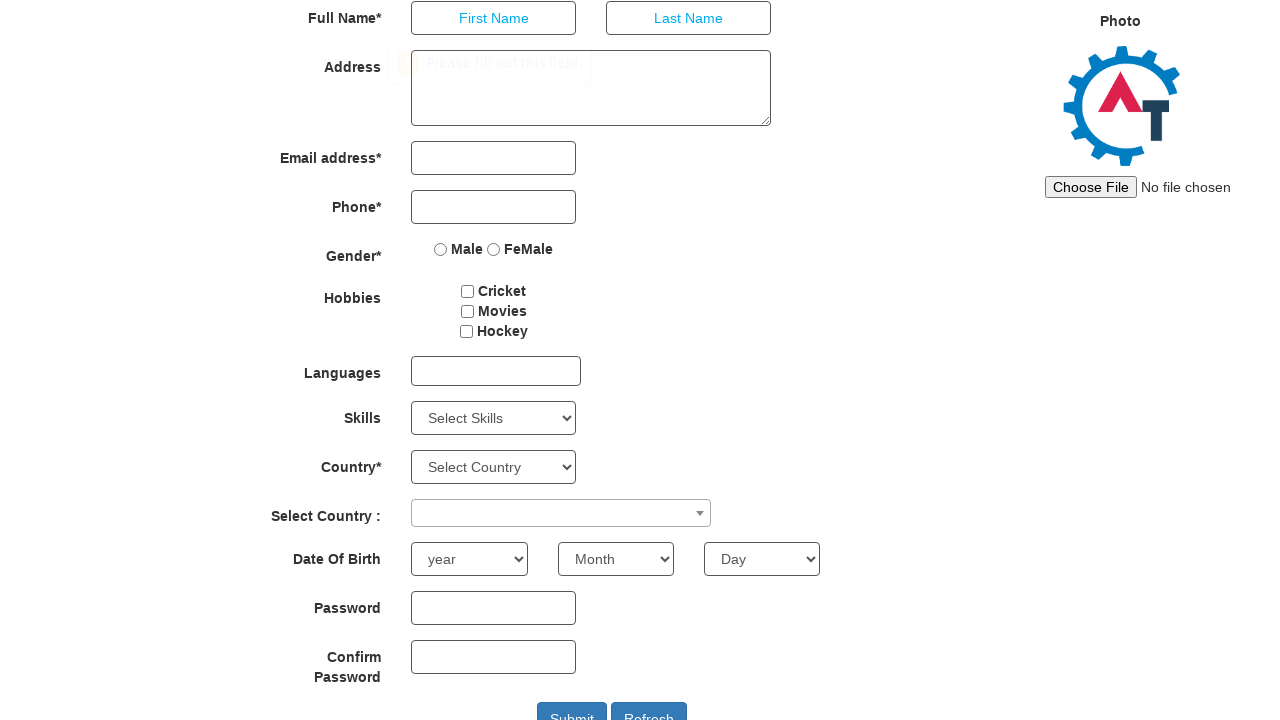

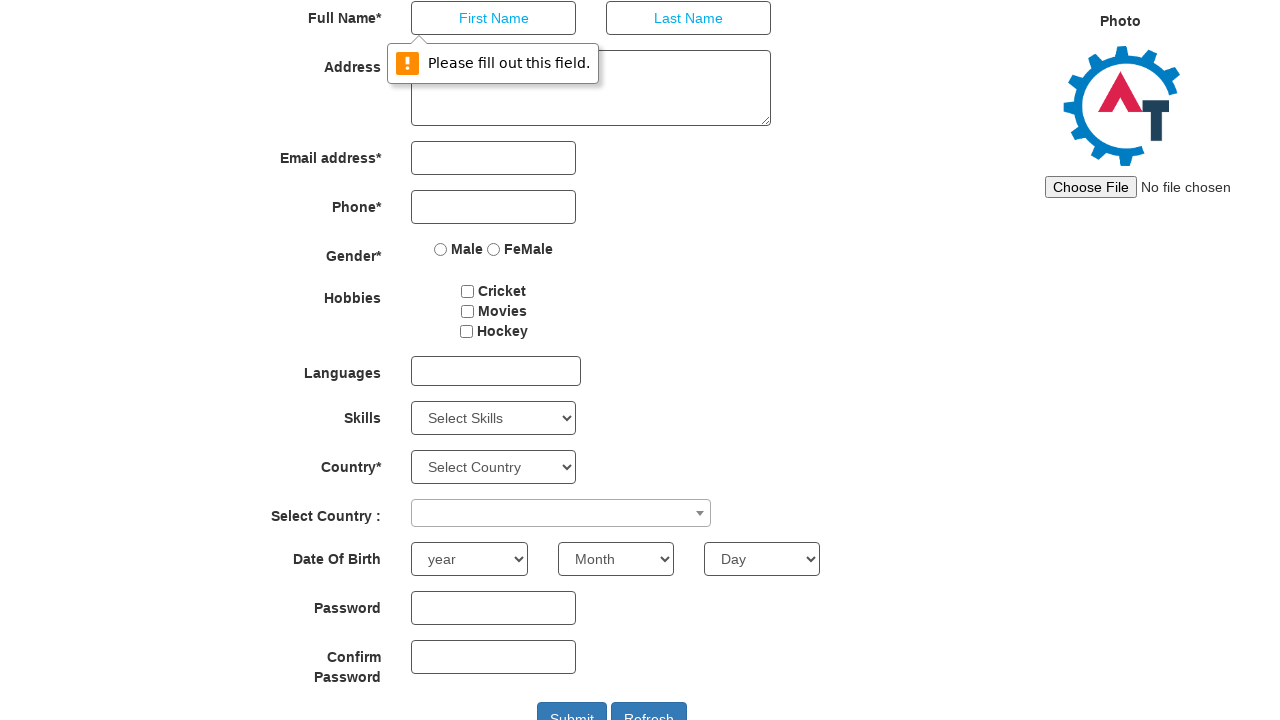